Navigates to a personal website and verifies that the title element is present and accessible

Starting URL: https://www.santiagomorales.dev

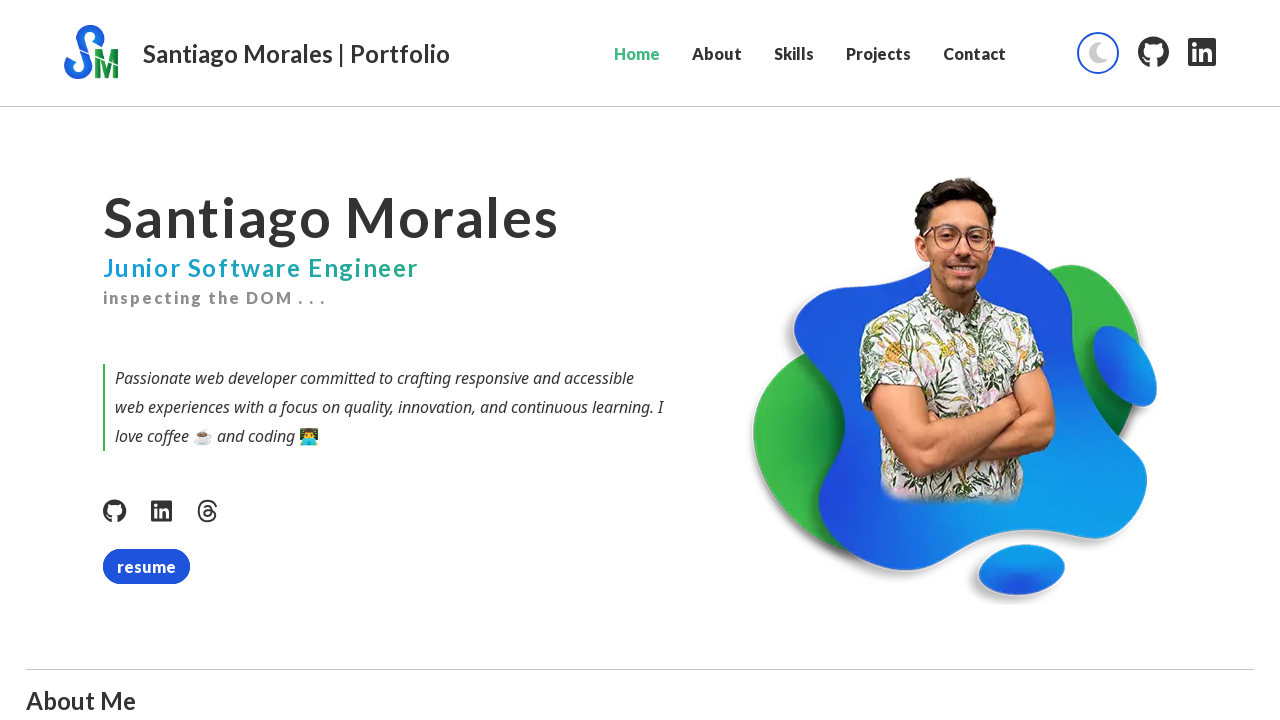

Waited for title element to be present
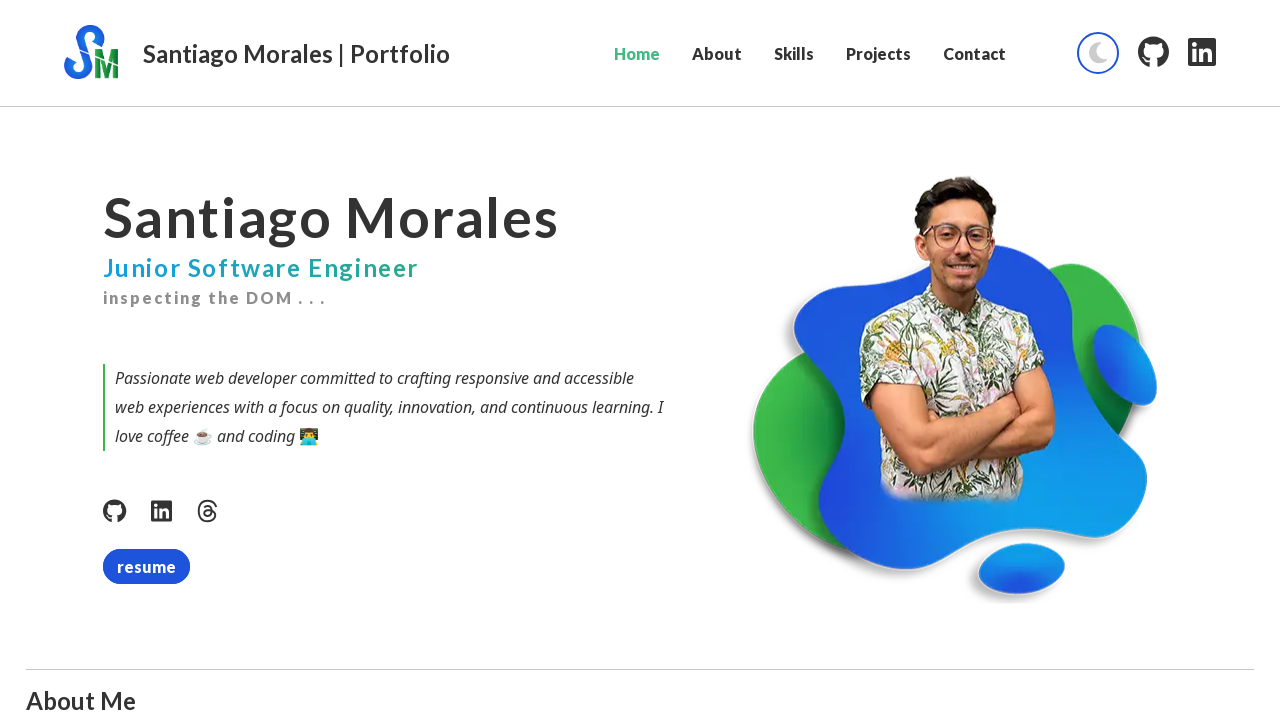

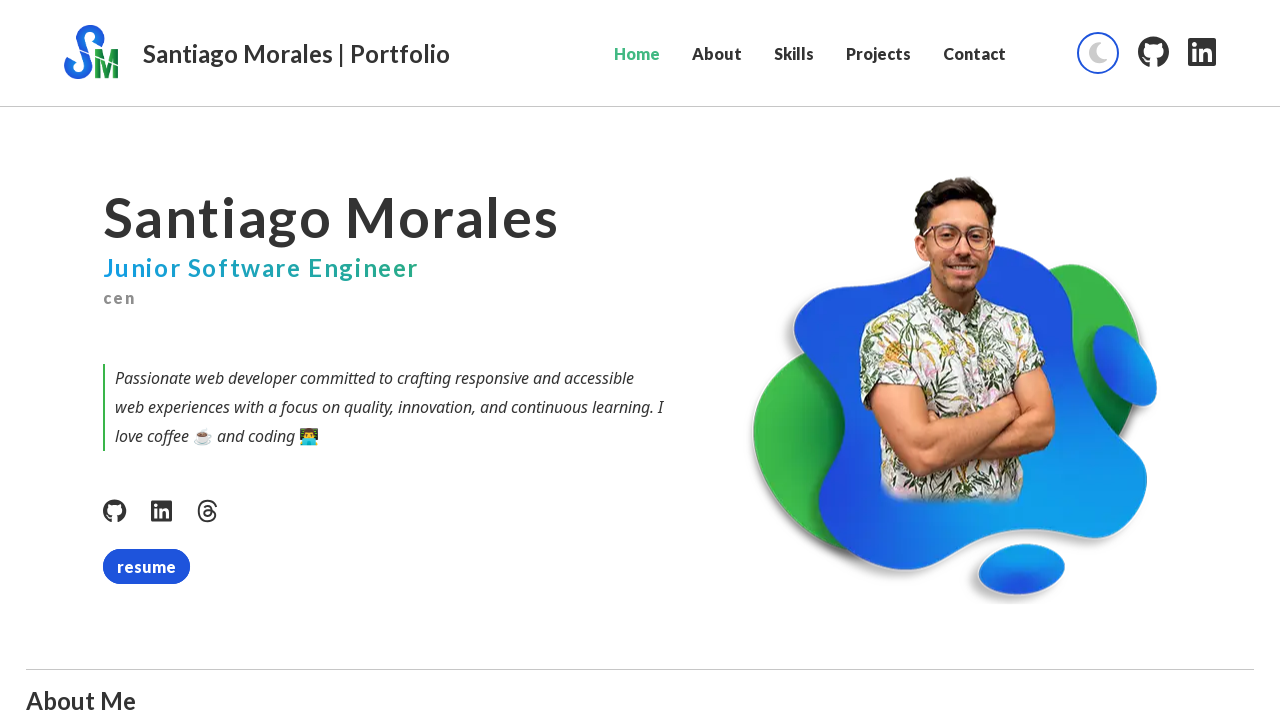